Tests that an appropriate error message appears when trying to login with invalid credentials

Starting URL: https://login.salesforce.com

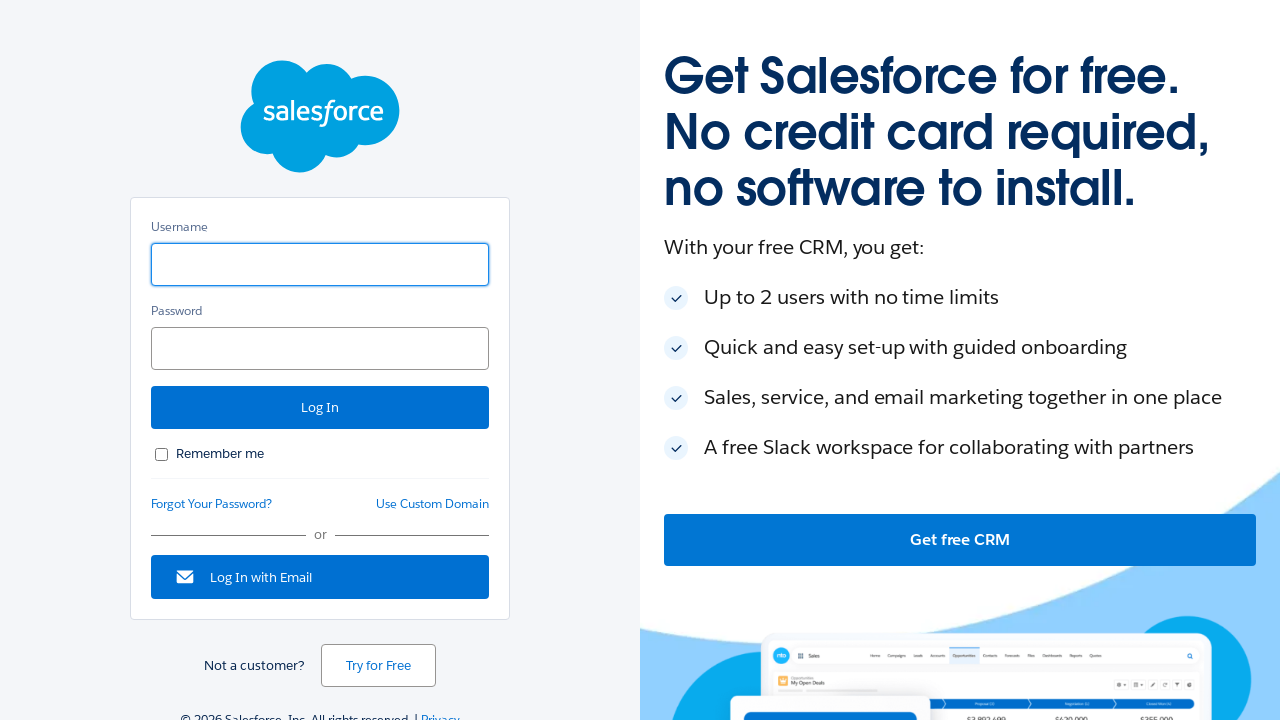

Filled username field with invalid credentials '123' on input#username
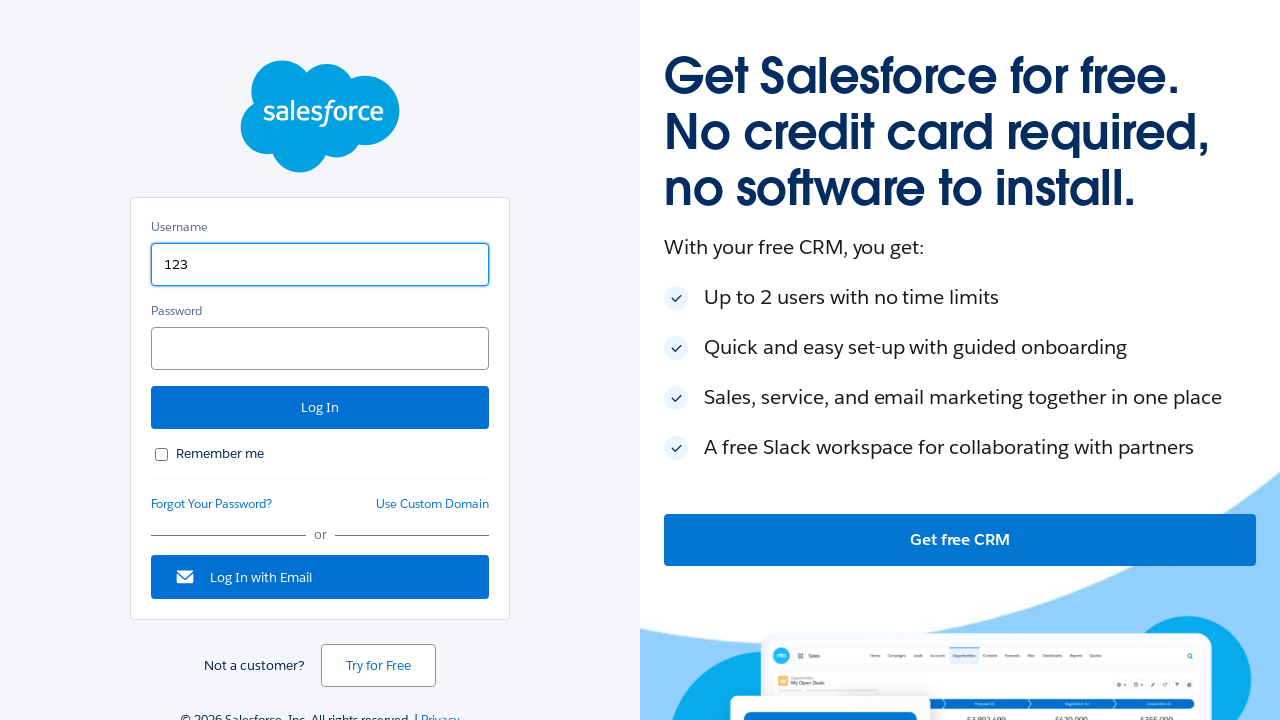

Filled password field with invalid credentials '3456' on input#password
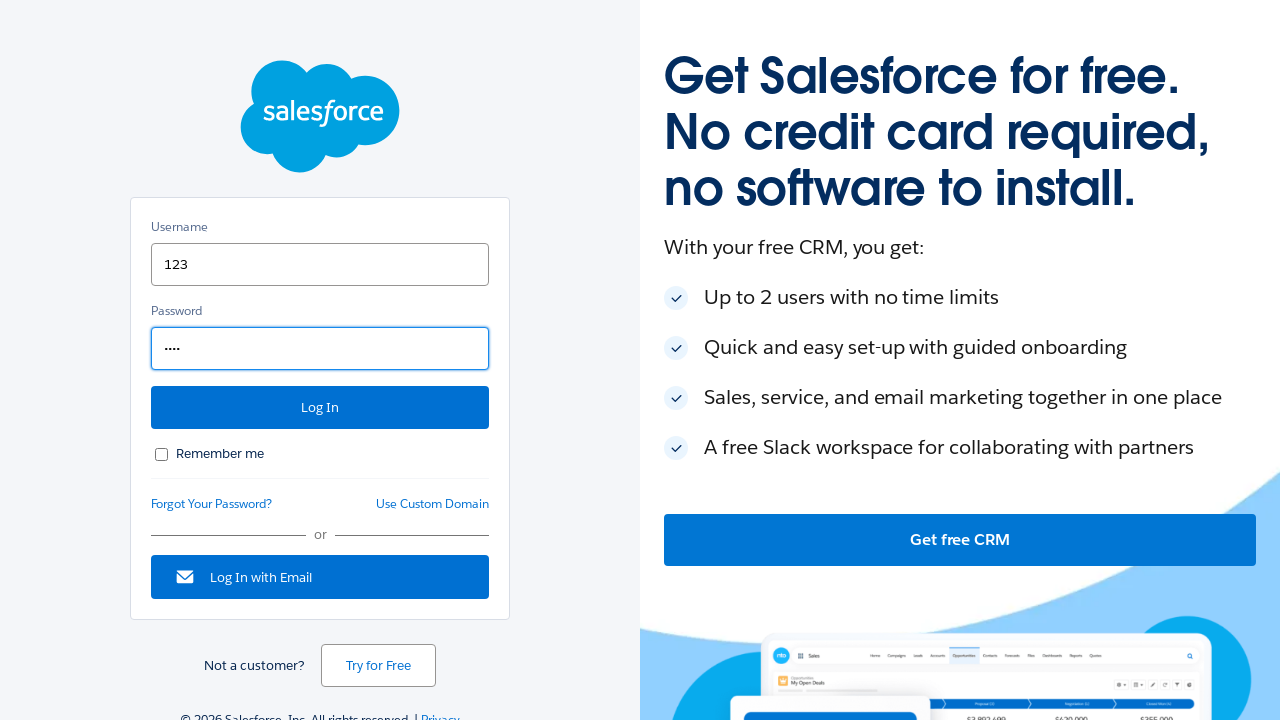

Clicked login button with invalid credentials at (320, 408) on input#Login
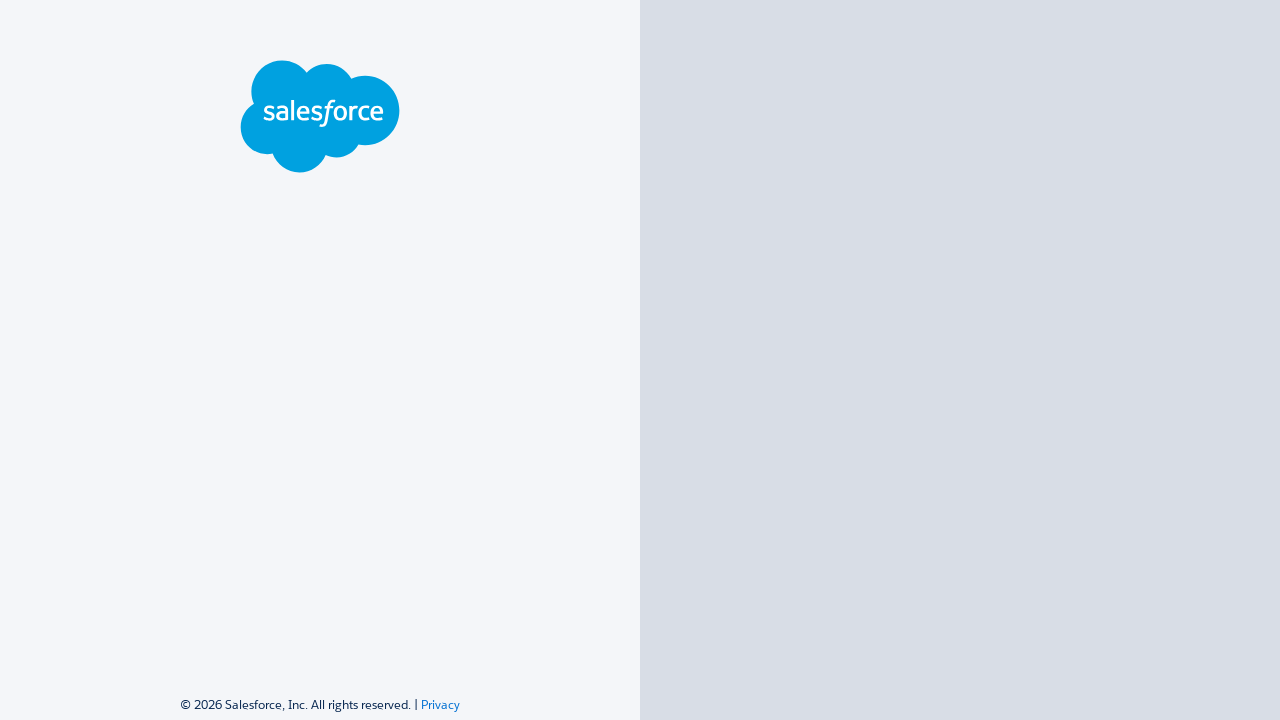

Error message appeared after login attempt with invalid credentials
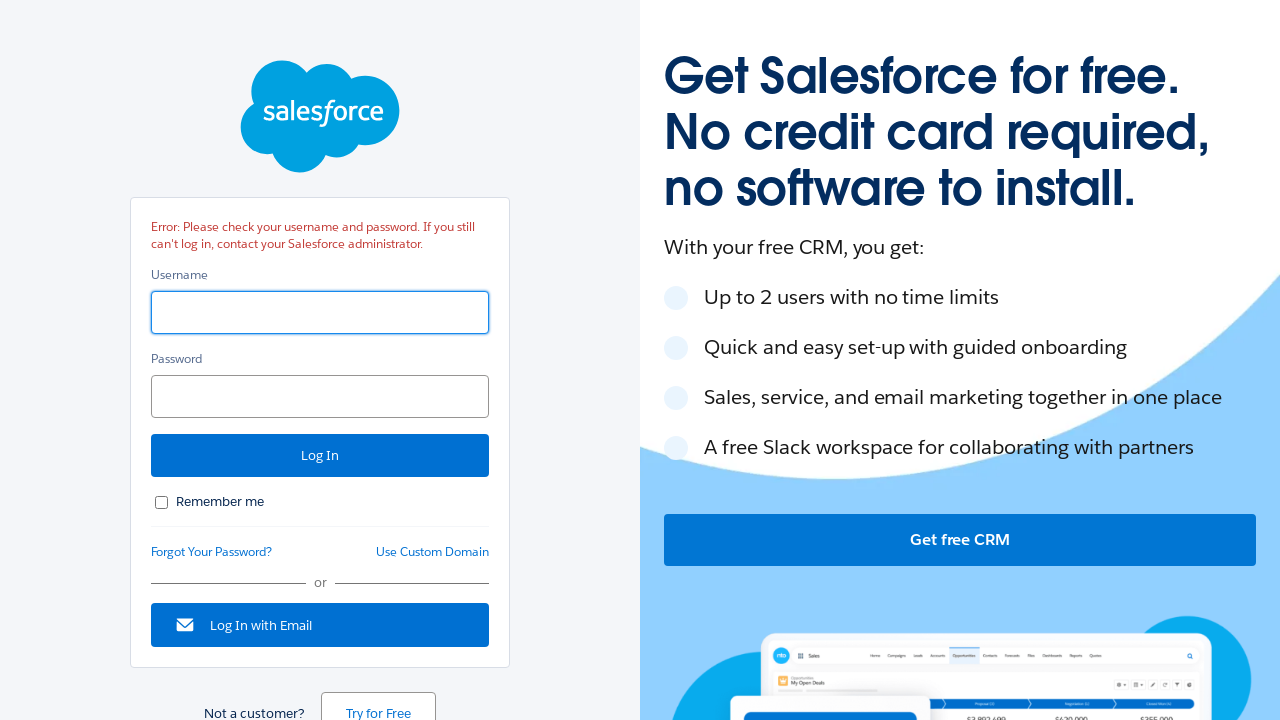

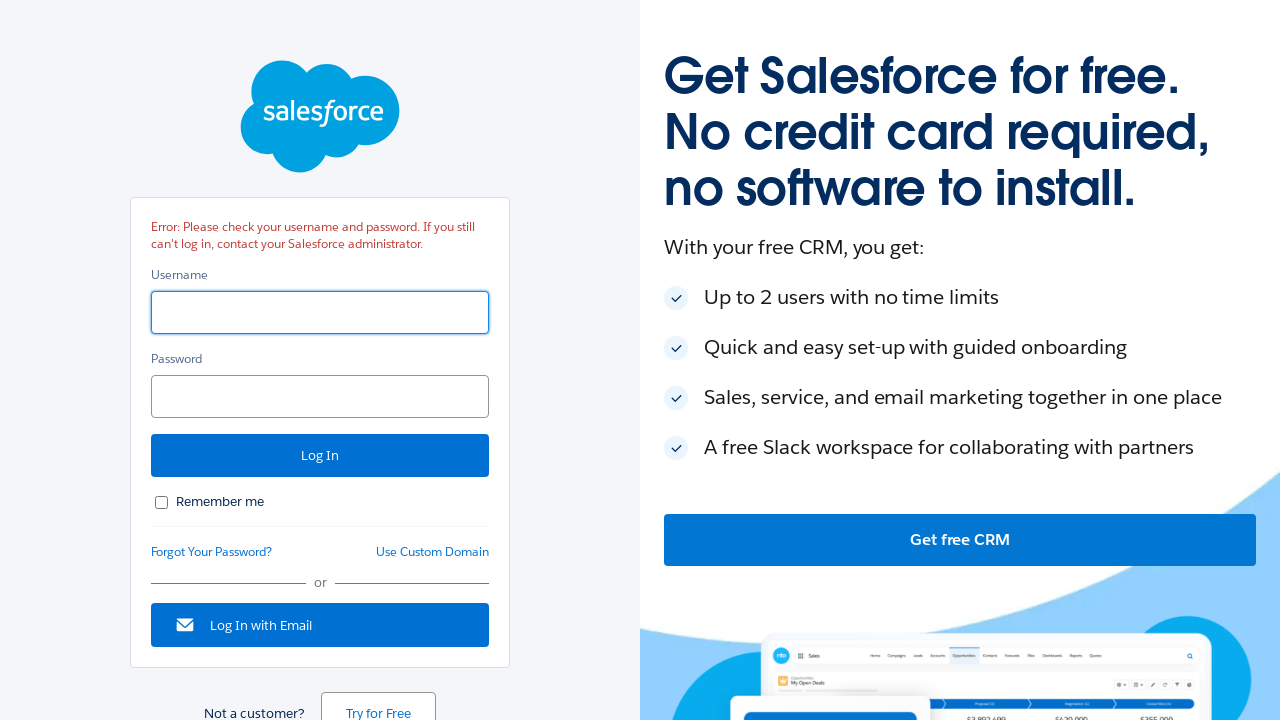